Tests browser navigation functionality by navigating to a page and then testing back, forward, and refresh browser operations

Starting URL: https://telranedu.web.app/home

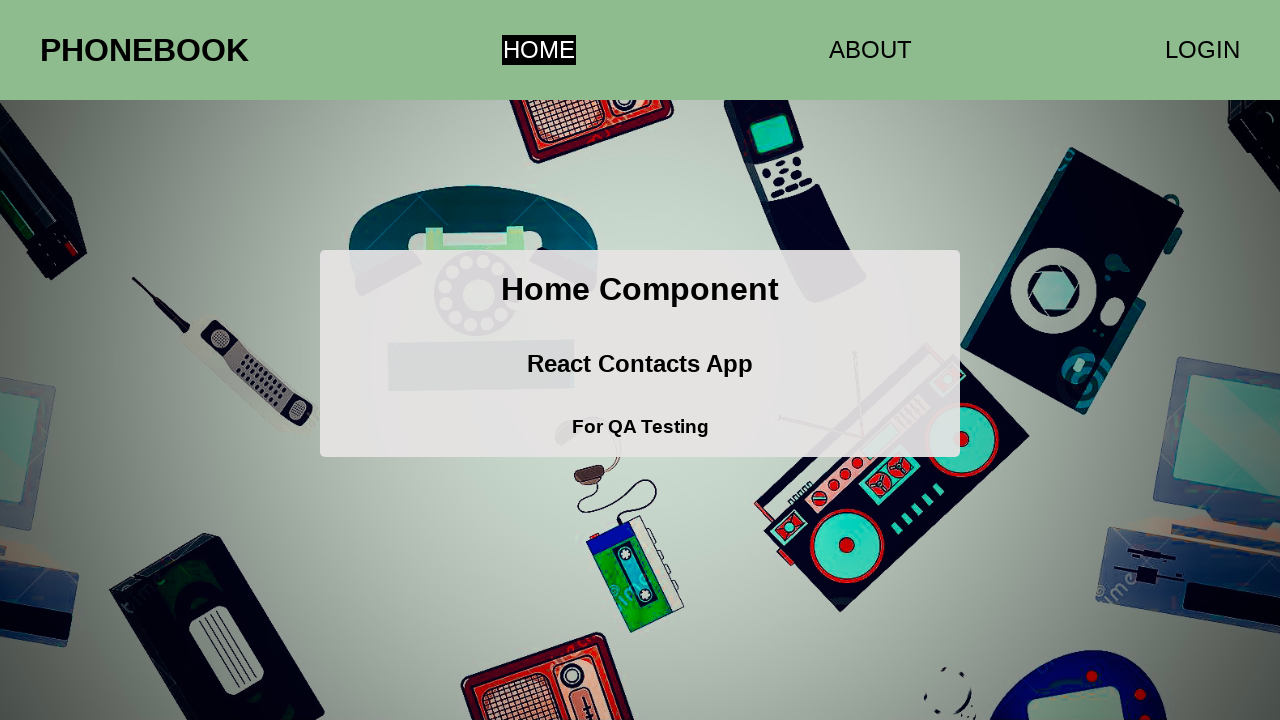

Navigated back using browser back button
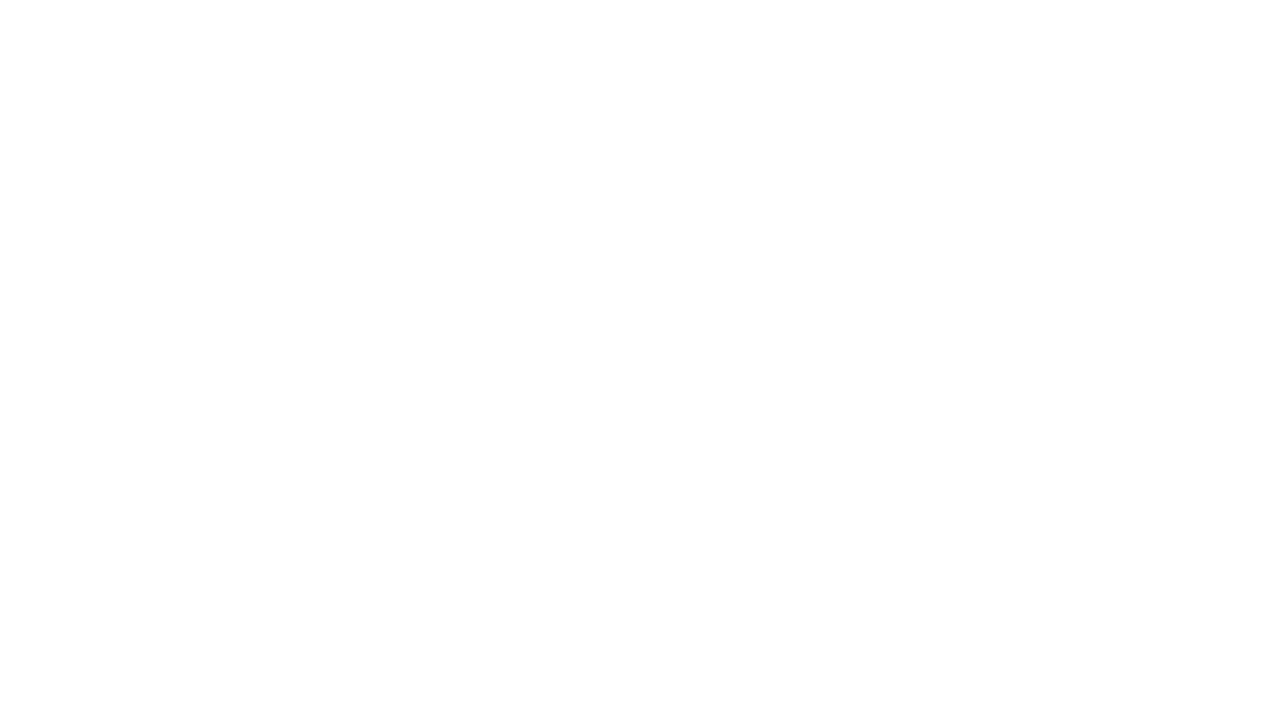

Navigated forward using browser forward button
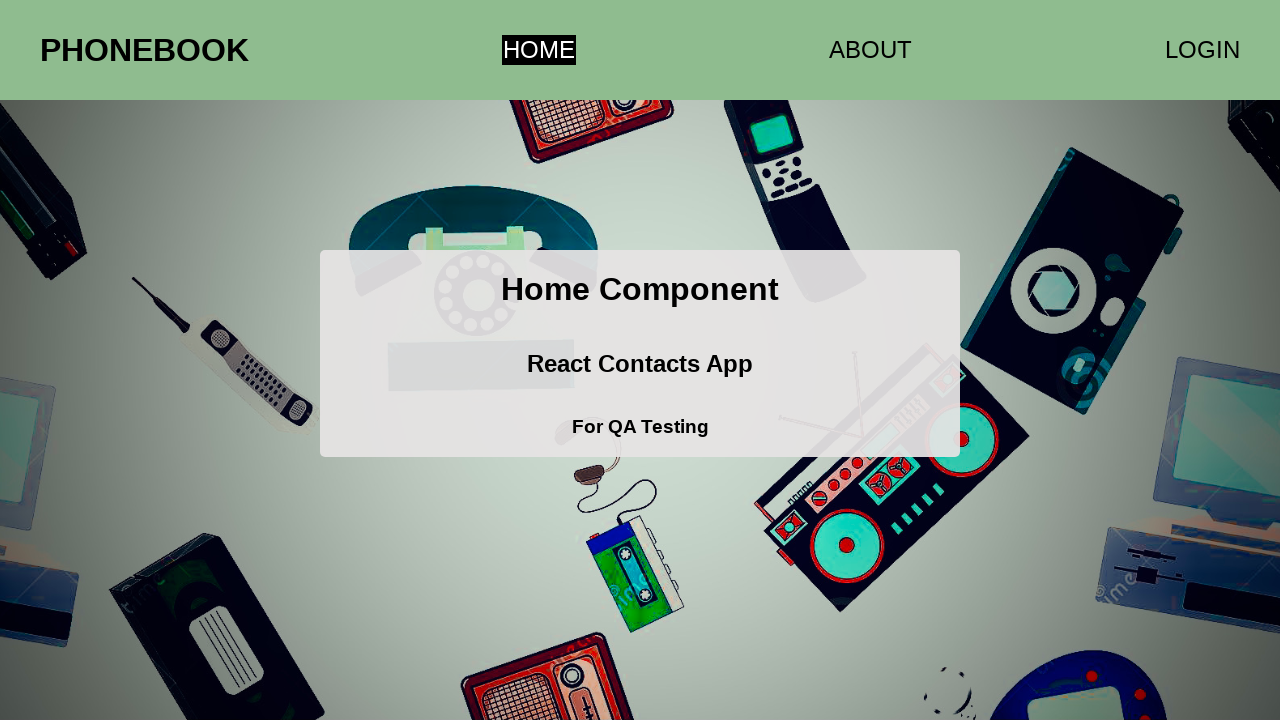

Refreshed the current page
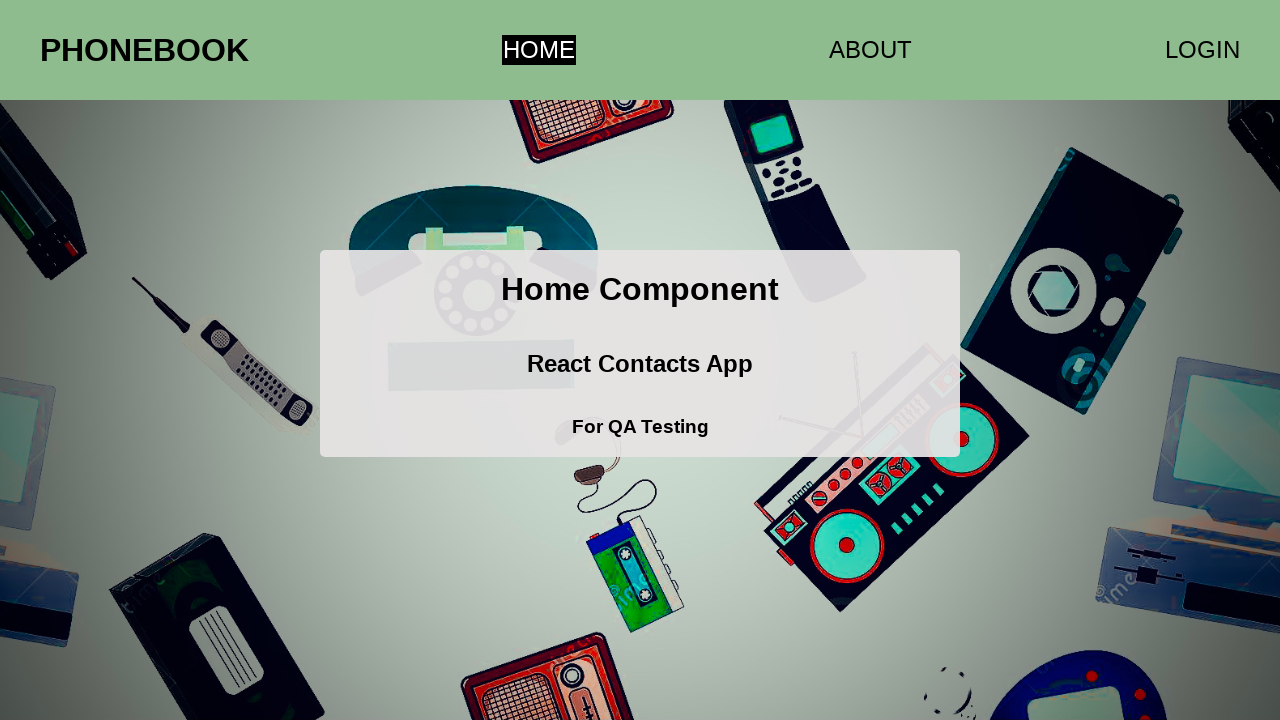

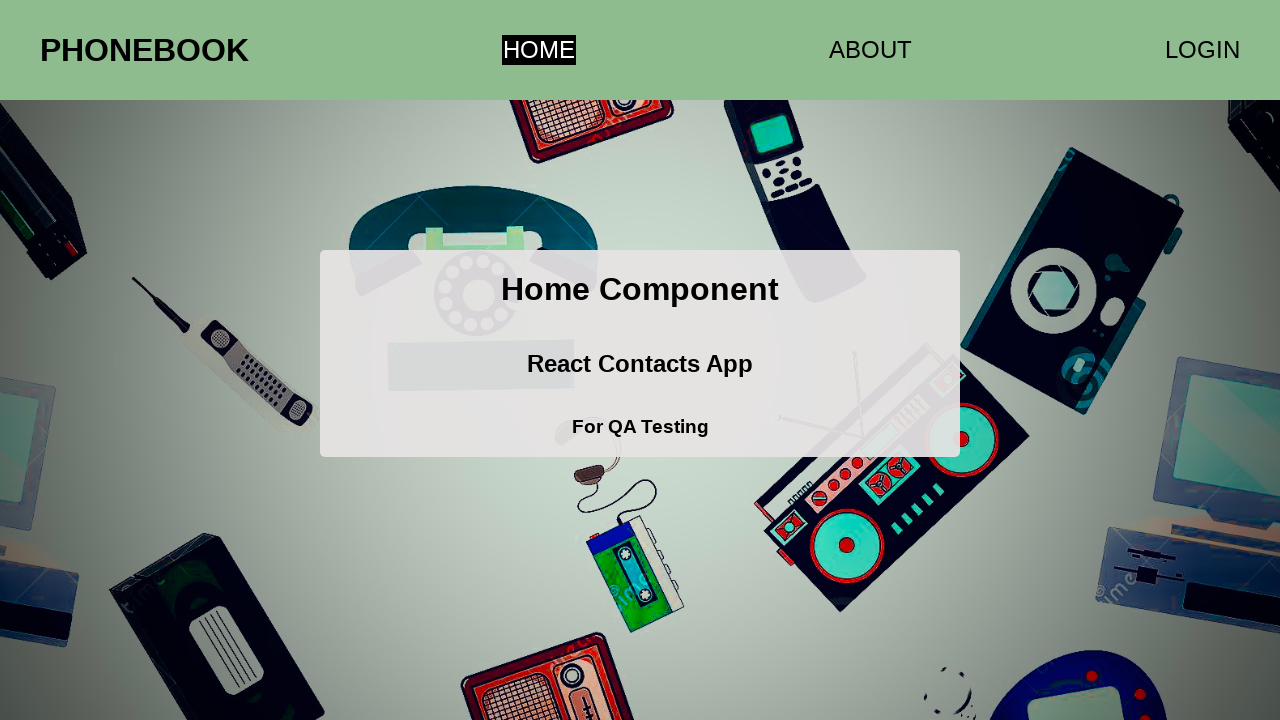